Tests switching between different account numbers for a customer

Starting URL: https://www.globalsqa.com/angularJs-protractor/BankingProject/#/login

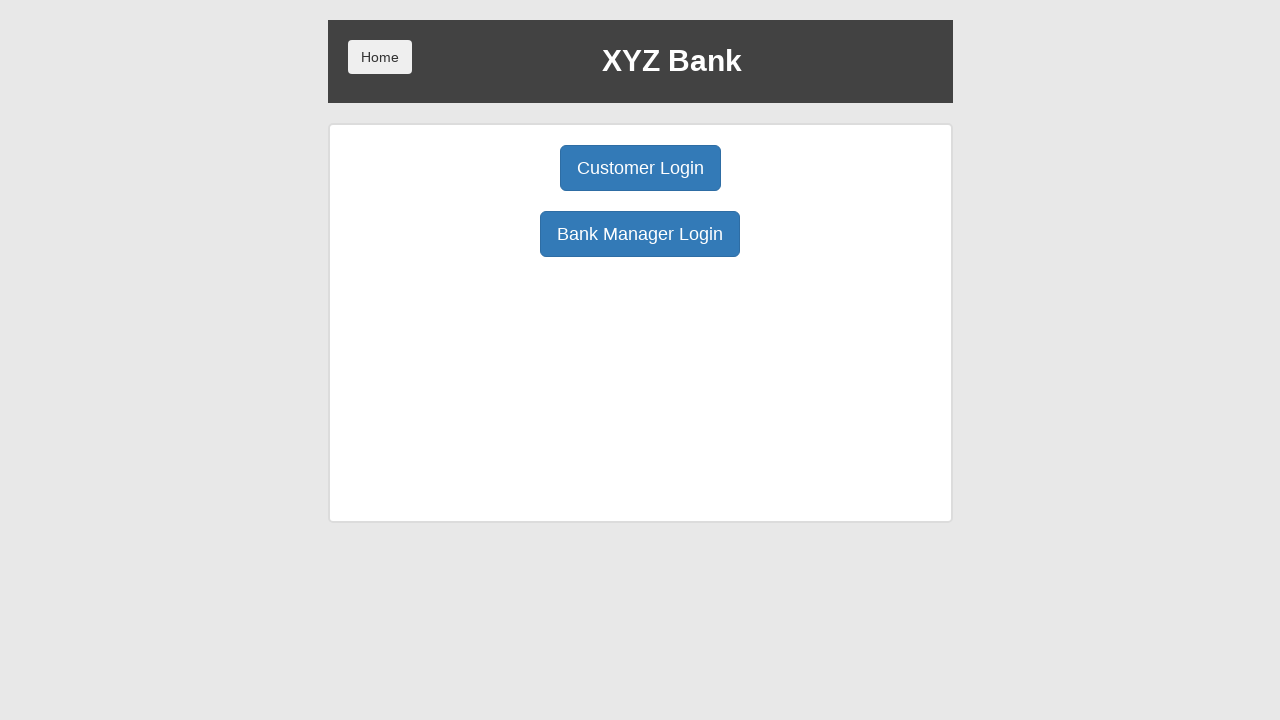

Clicked customer login button at (640, 168) on button[ng-click='customer()']
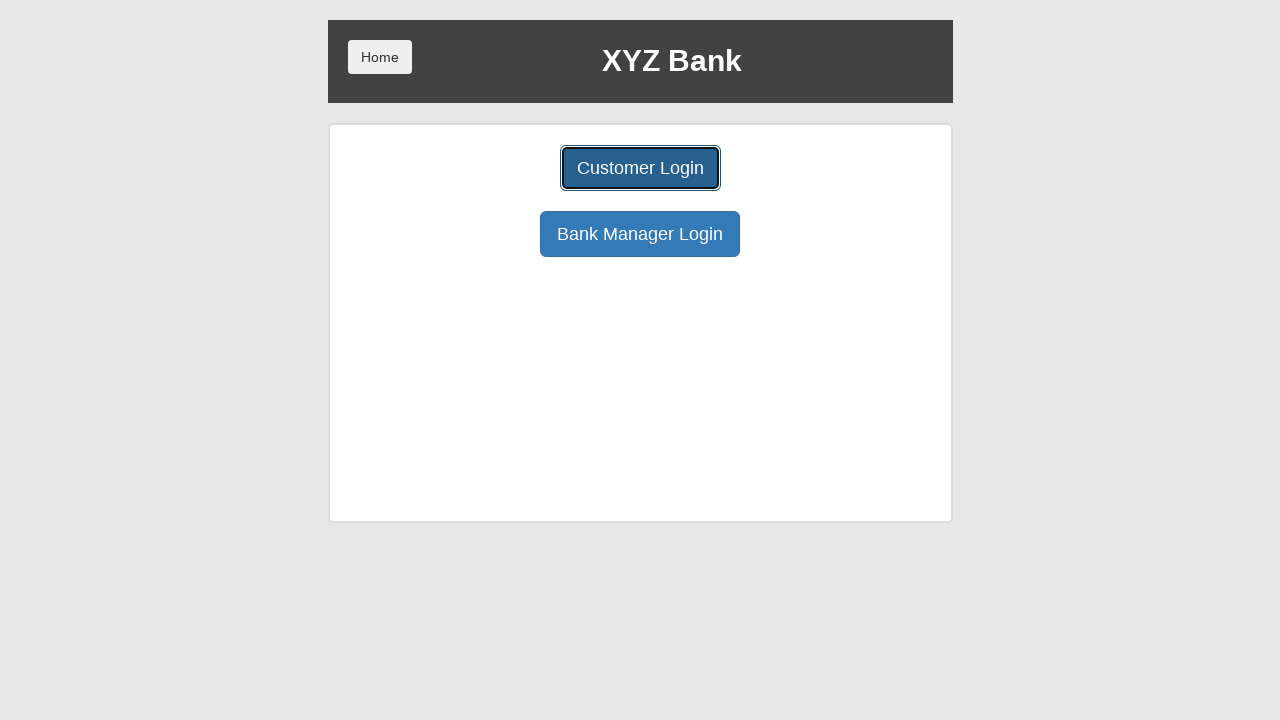

Selected Albus Dumbledore from customer dropdown on #userSelect
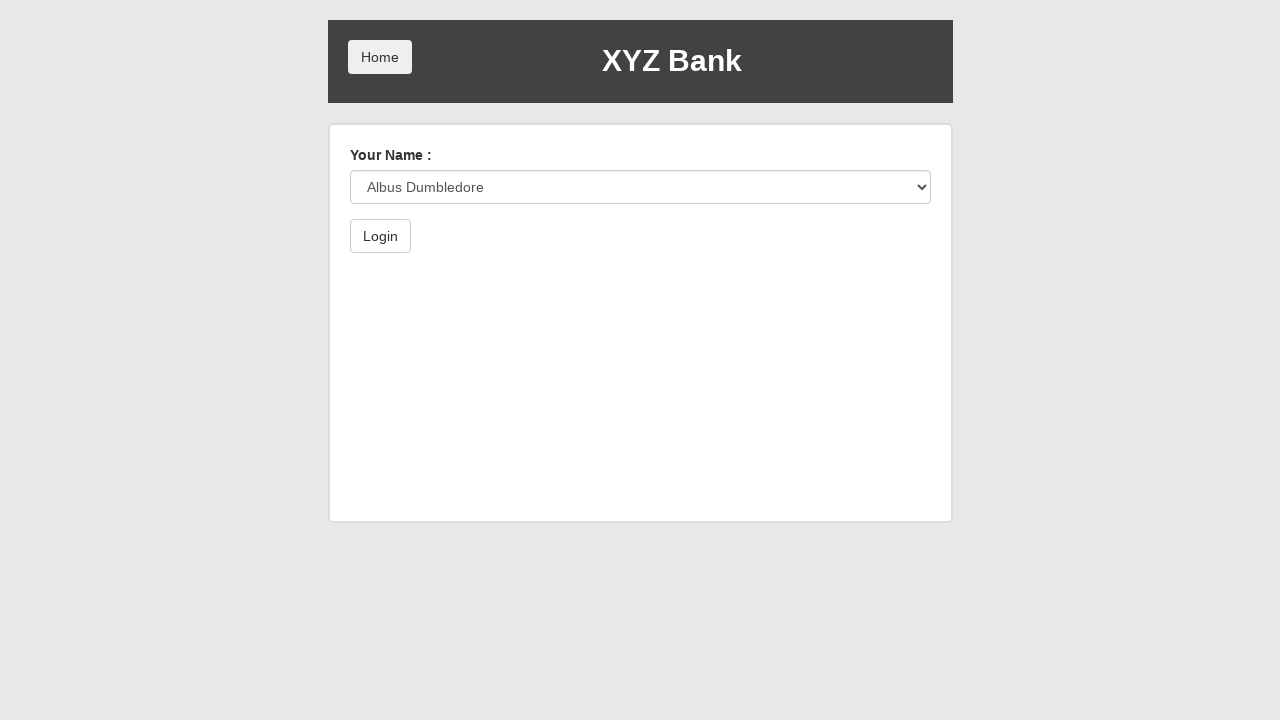

Clicked login button to authenticate customer at (380, 236) on body>div>div>div.ng-scope>div>form>button
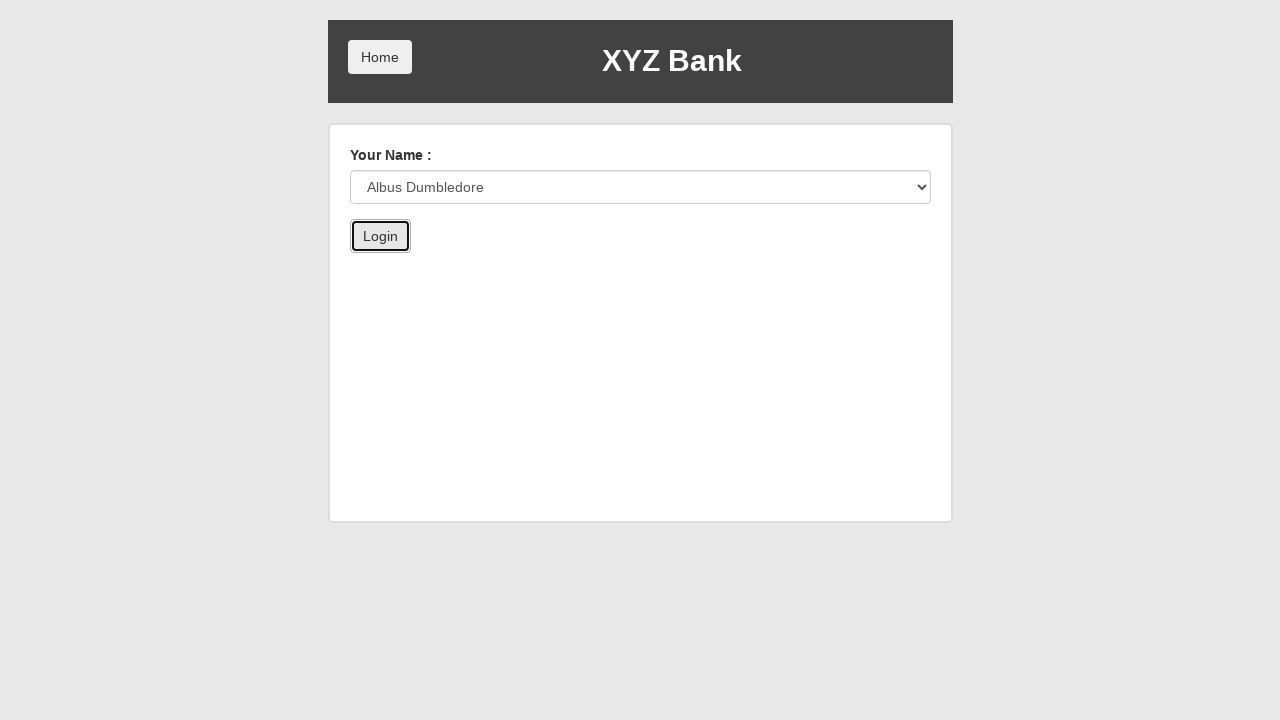

Selected account number 1011 from account dropdown on #accountSelect
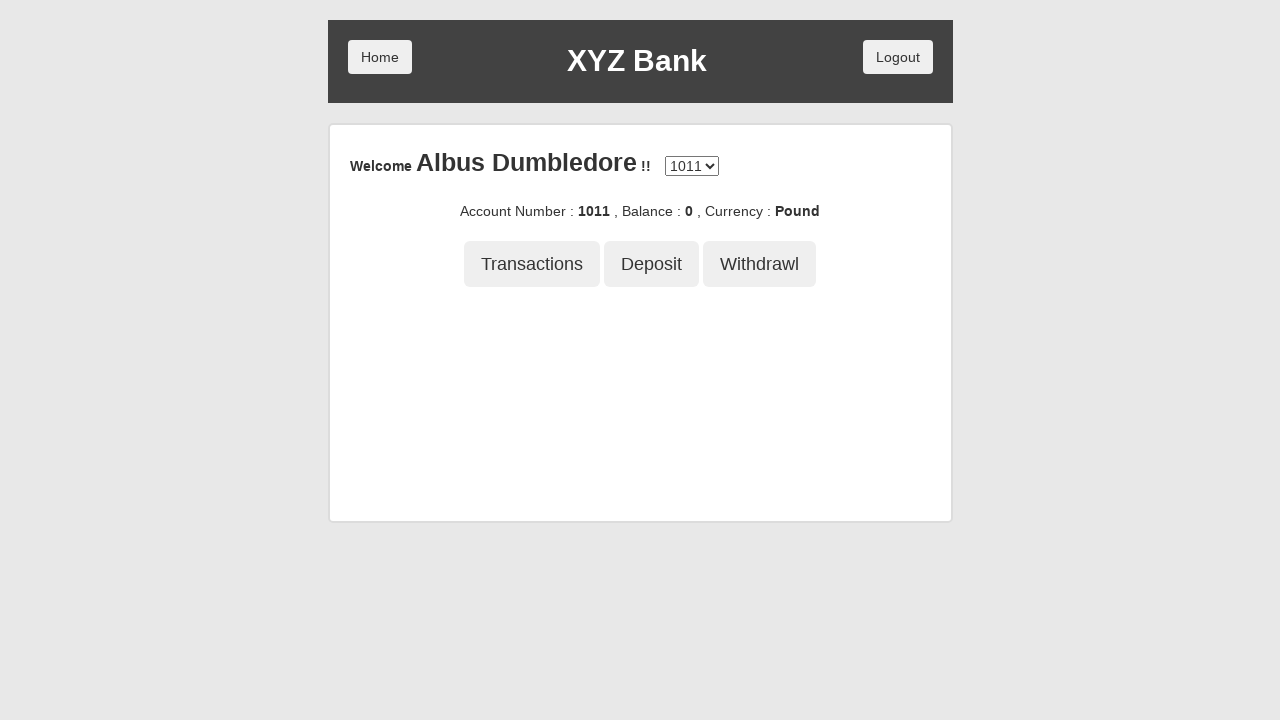

Currency text loaded and became visible
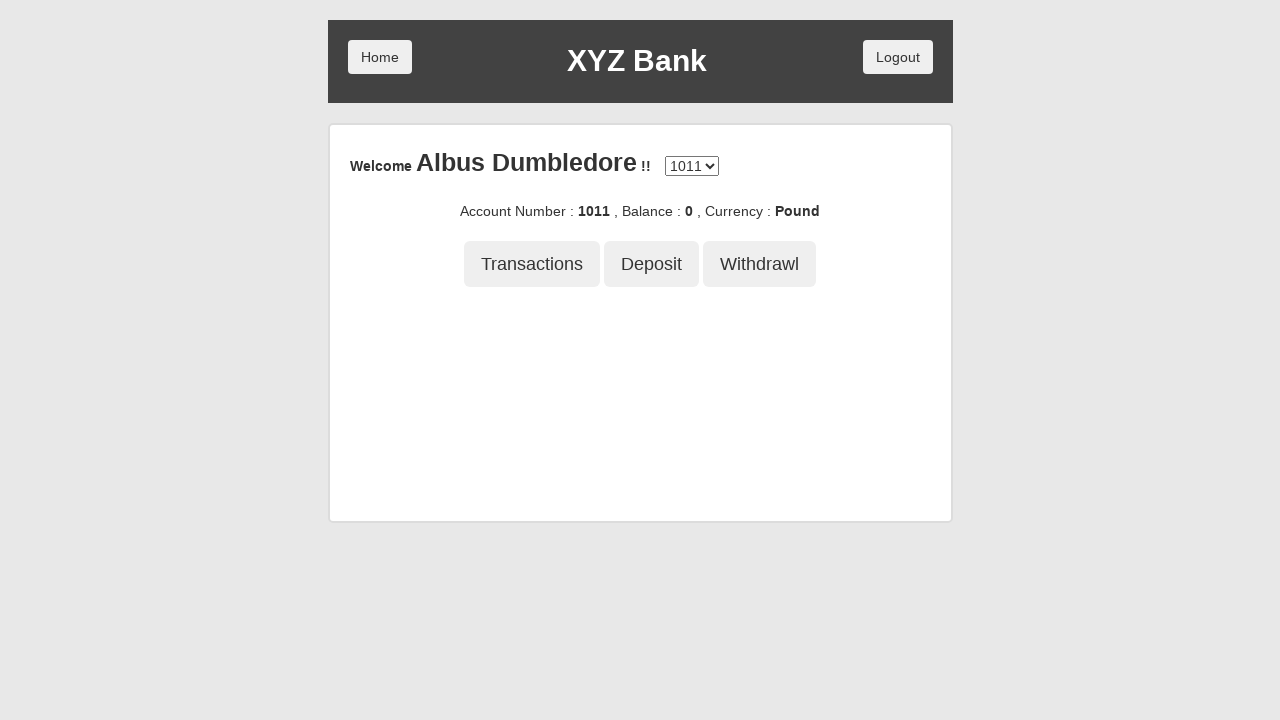

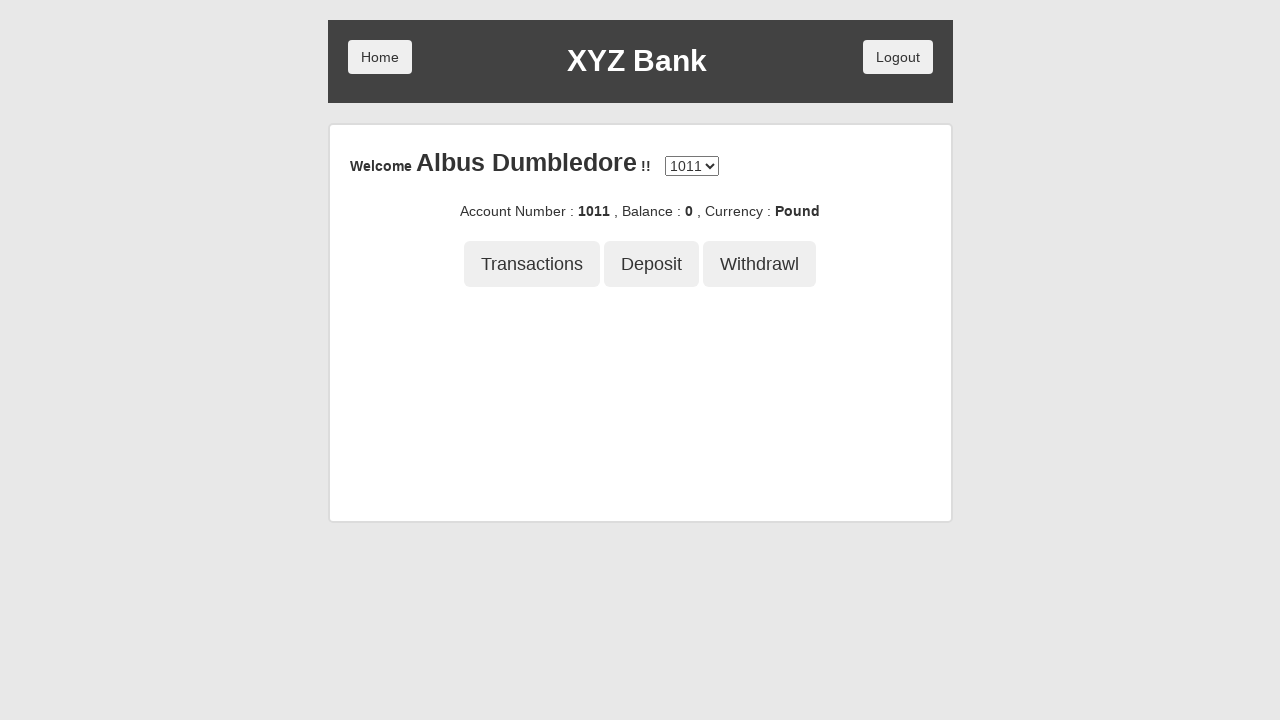